Retrieves the text content of the h1 heading element

Starting URL: https://www.selenium.dev/selenium/web/inputs.html

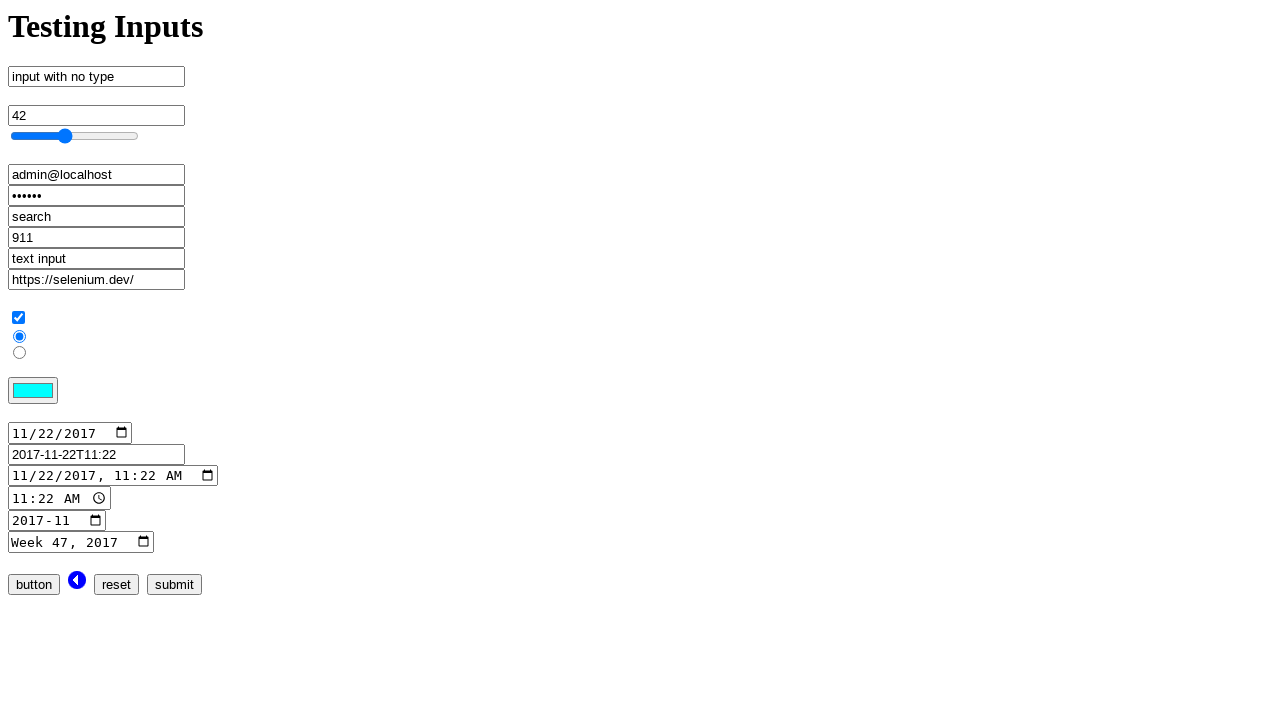

Navigated to https://www.selenium.dev/selenium/web/inputs.html
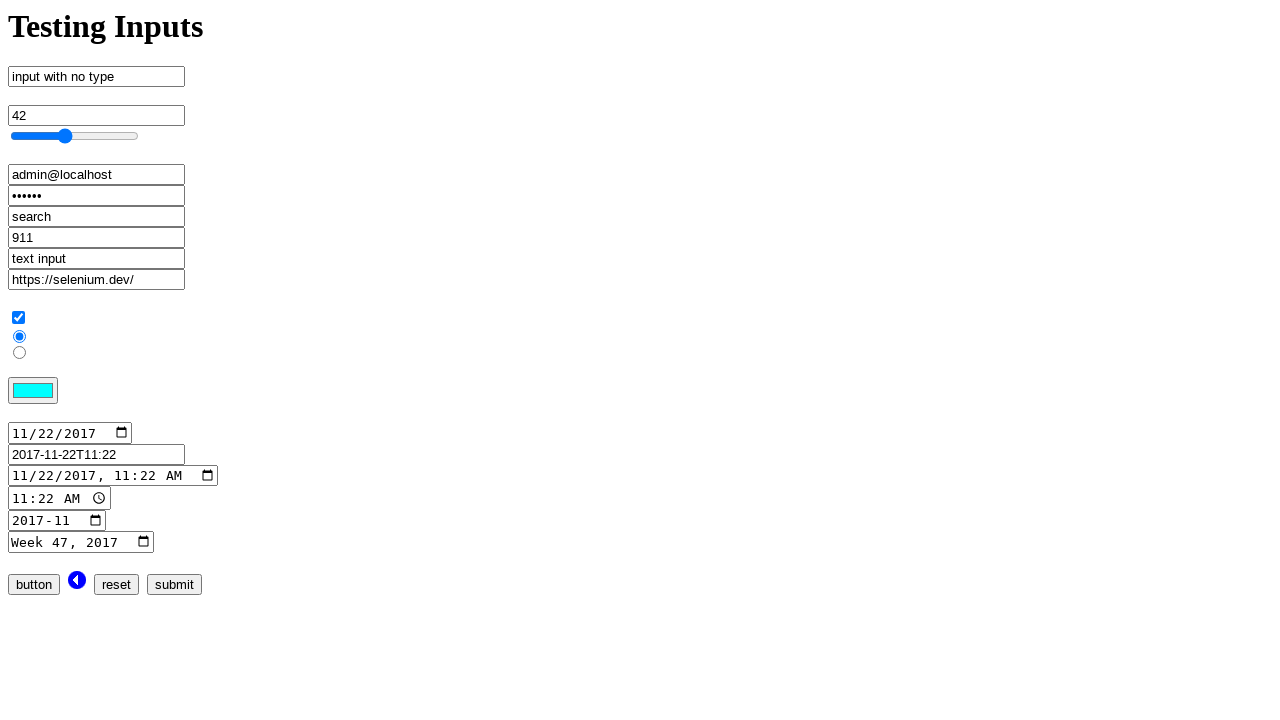

Located h1 heading element
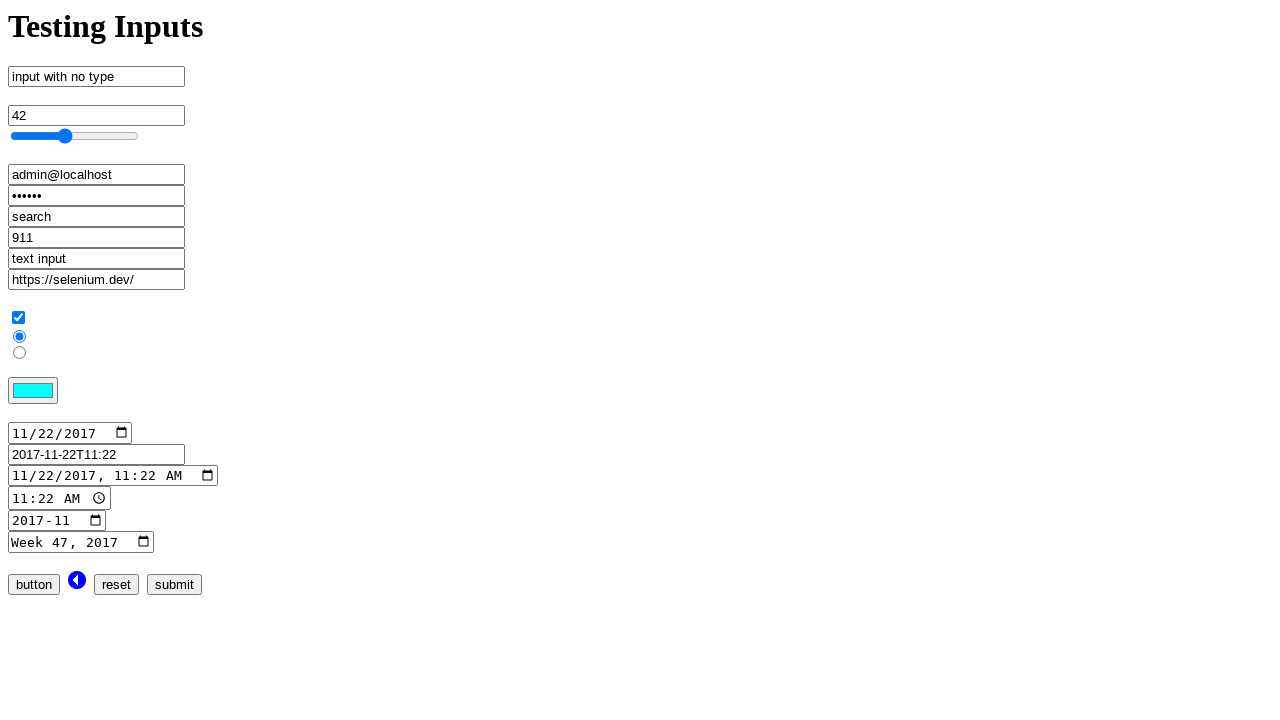

Retrieved text content from h1 element: Testing Inputs
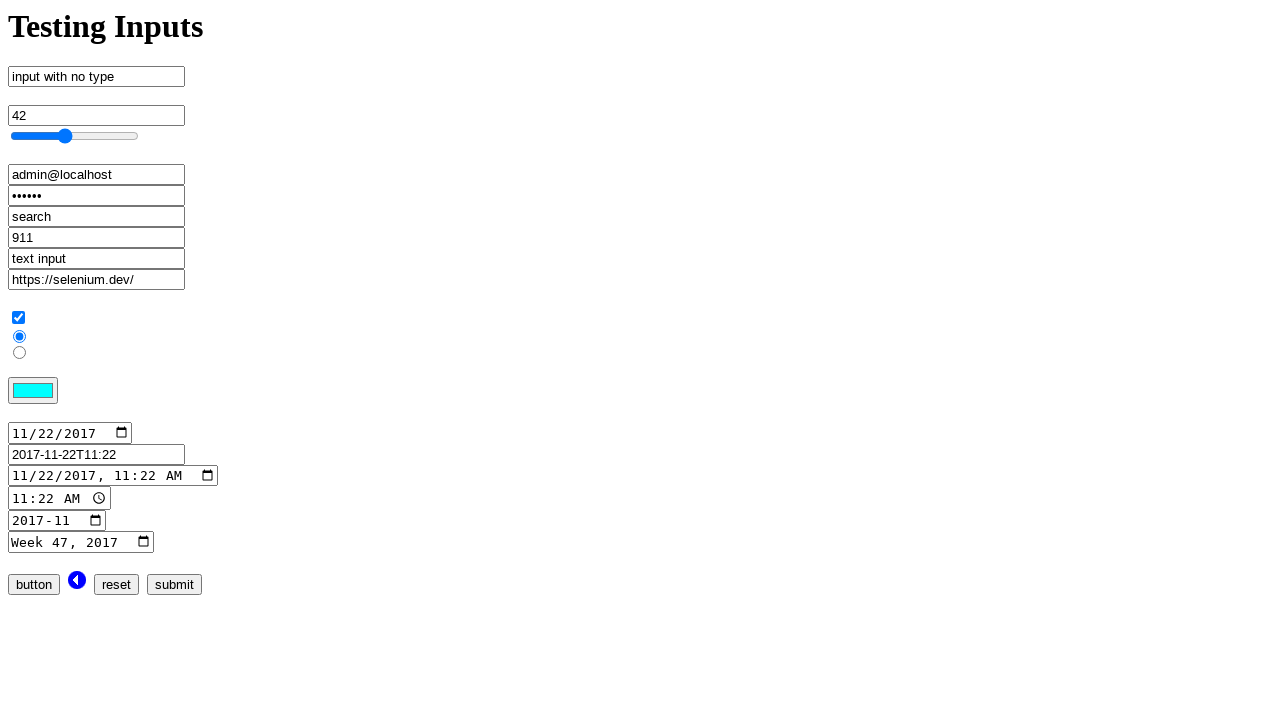

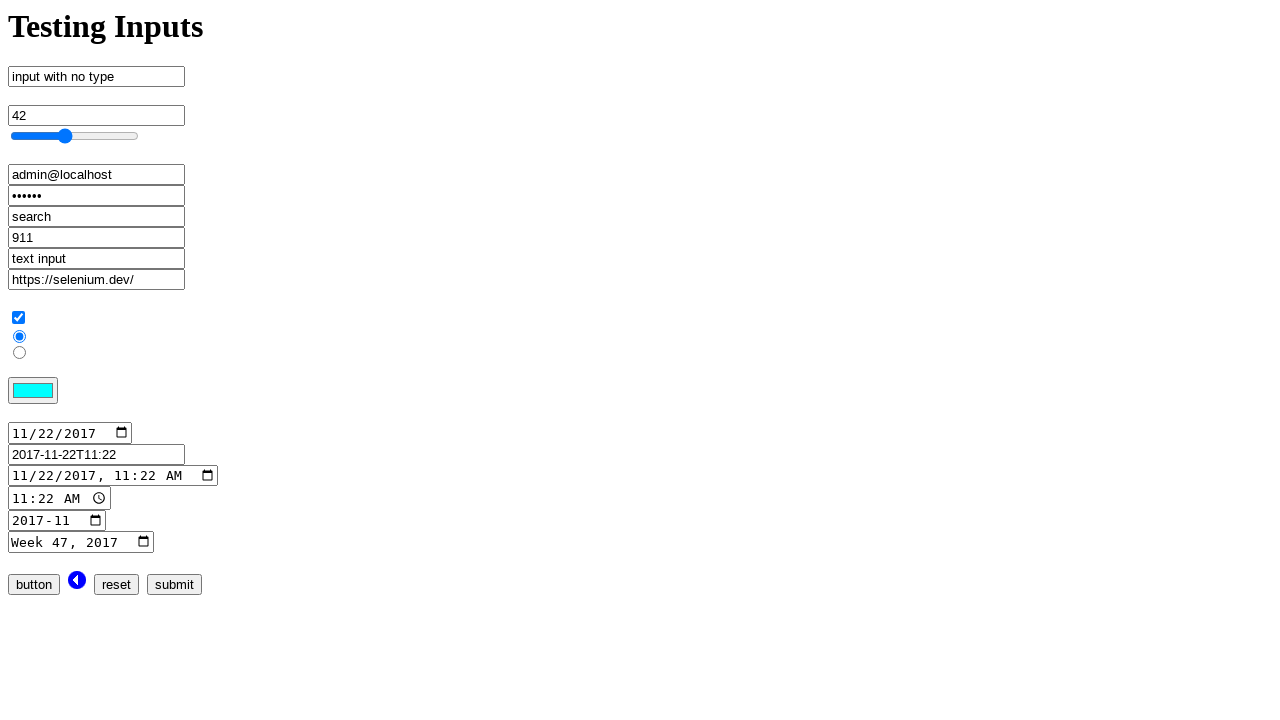